Tests Chrome browser by navigating to a blog website

Starting URL: https://arundavidjohnson.blogspot.in/

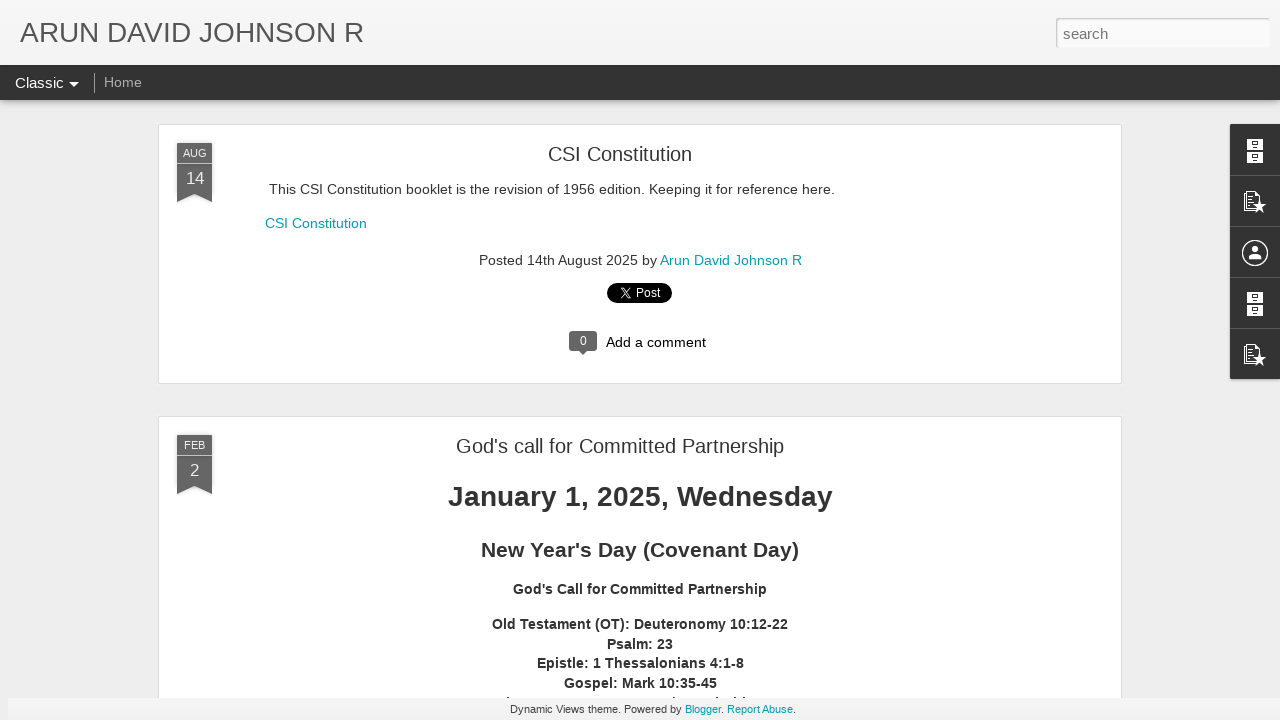

Navigated to Chrome blog at https://arundavidjohnson.blogspot.in/
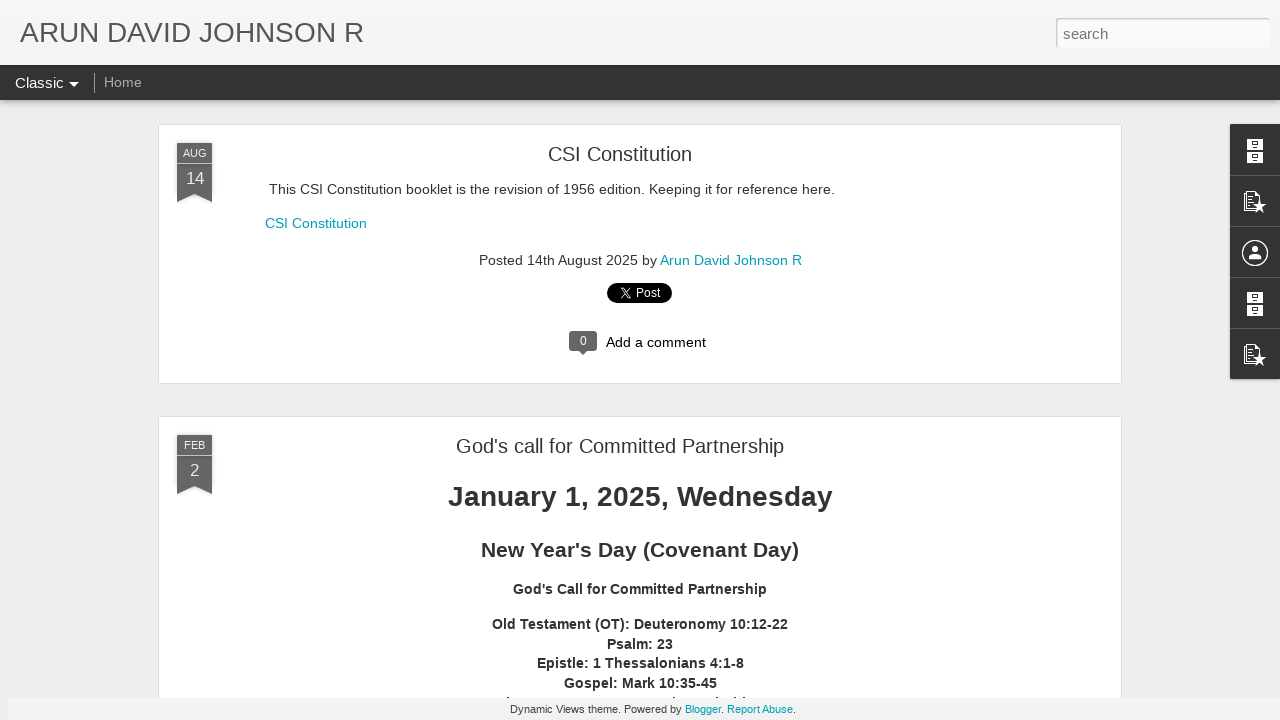

Verified blog page loaded successfully
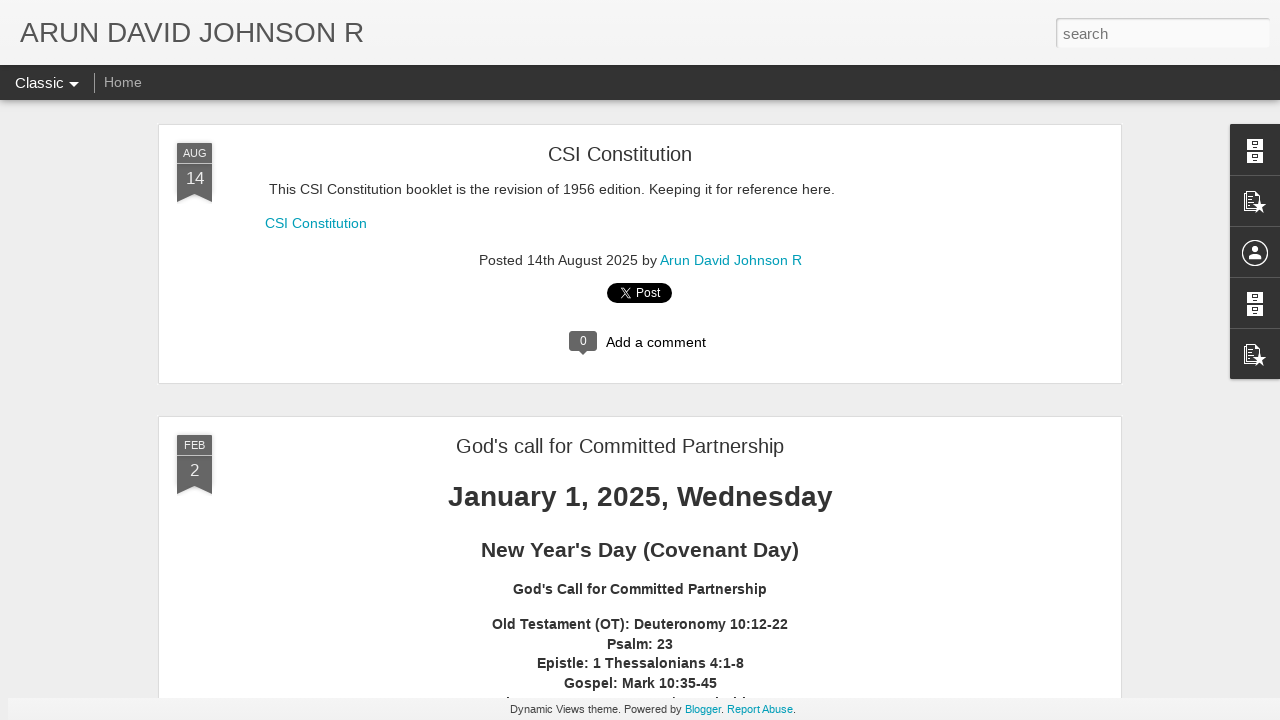

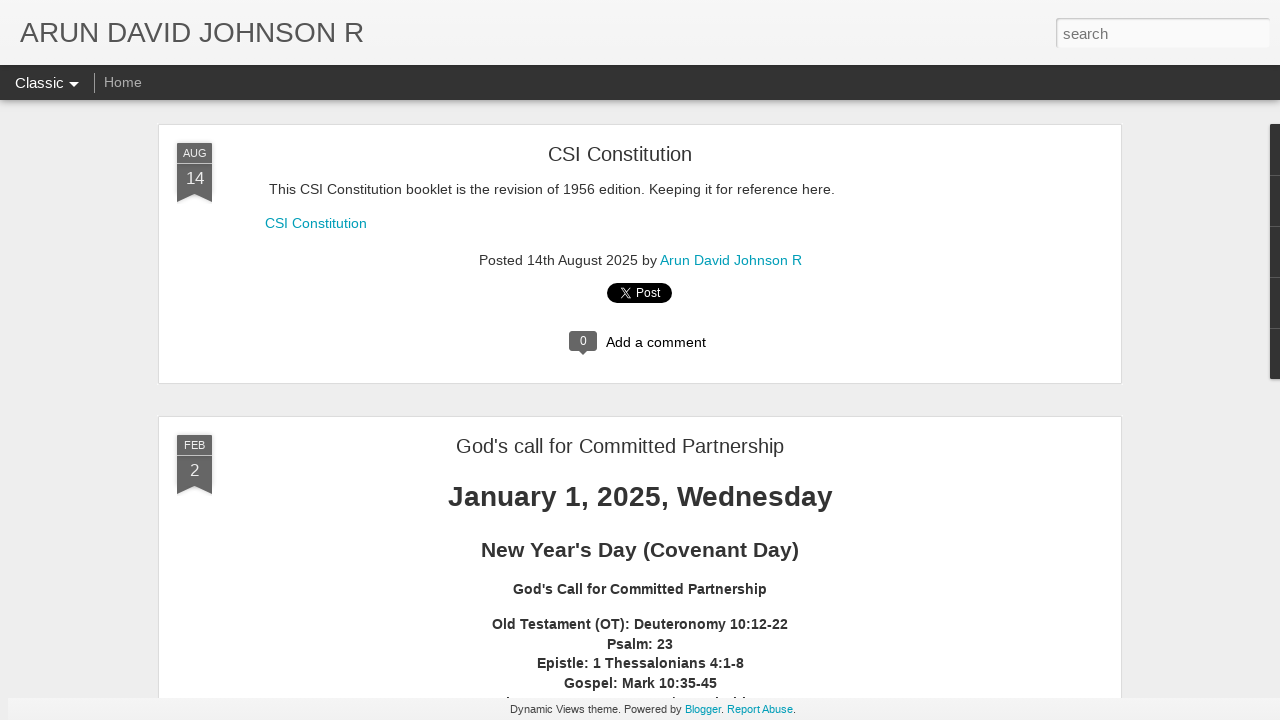